Navigates to a blog post page and verifies the tags section displays expected tag information

Starting URL: https://adolfi.dev/blog/get-started-with-umbraco-9/

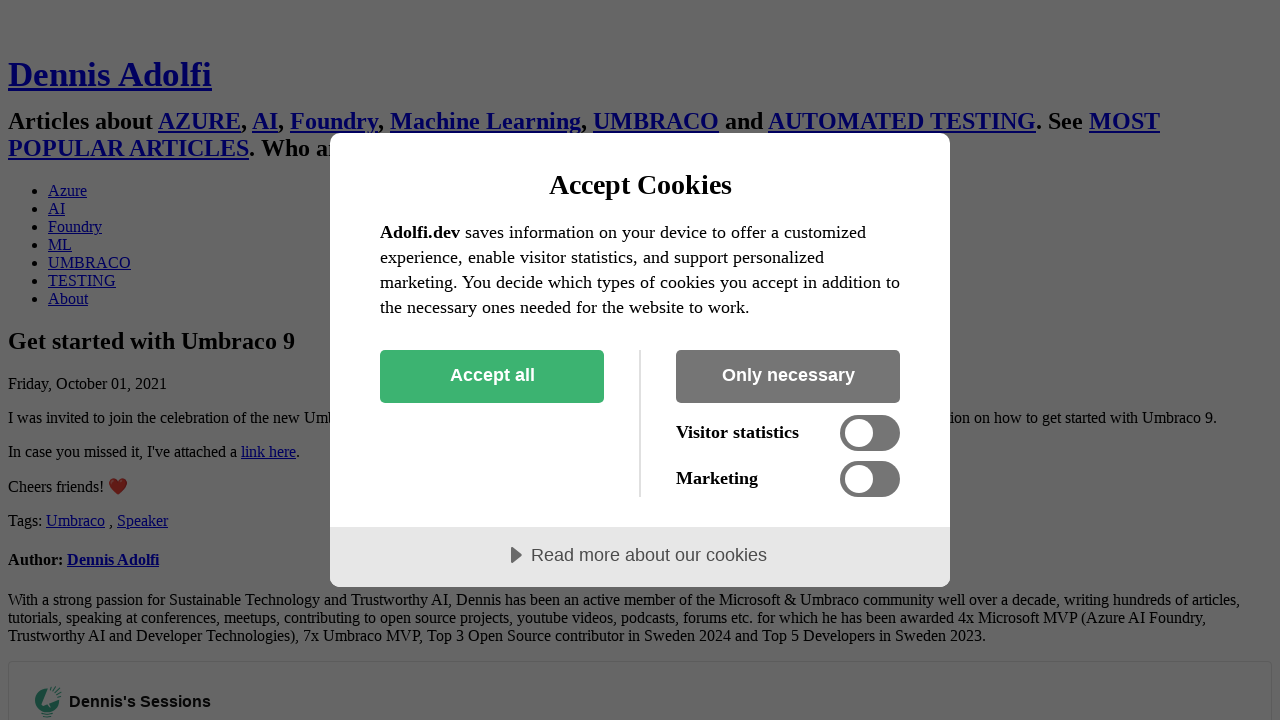

Navigated to blog post page: Get Started with Umbraco 9
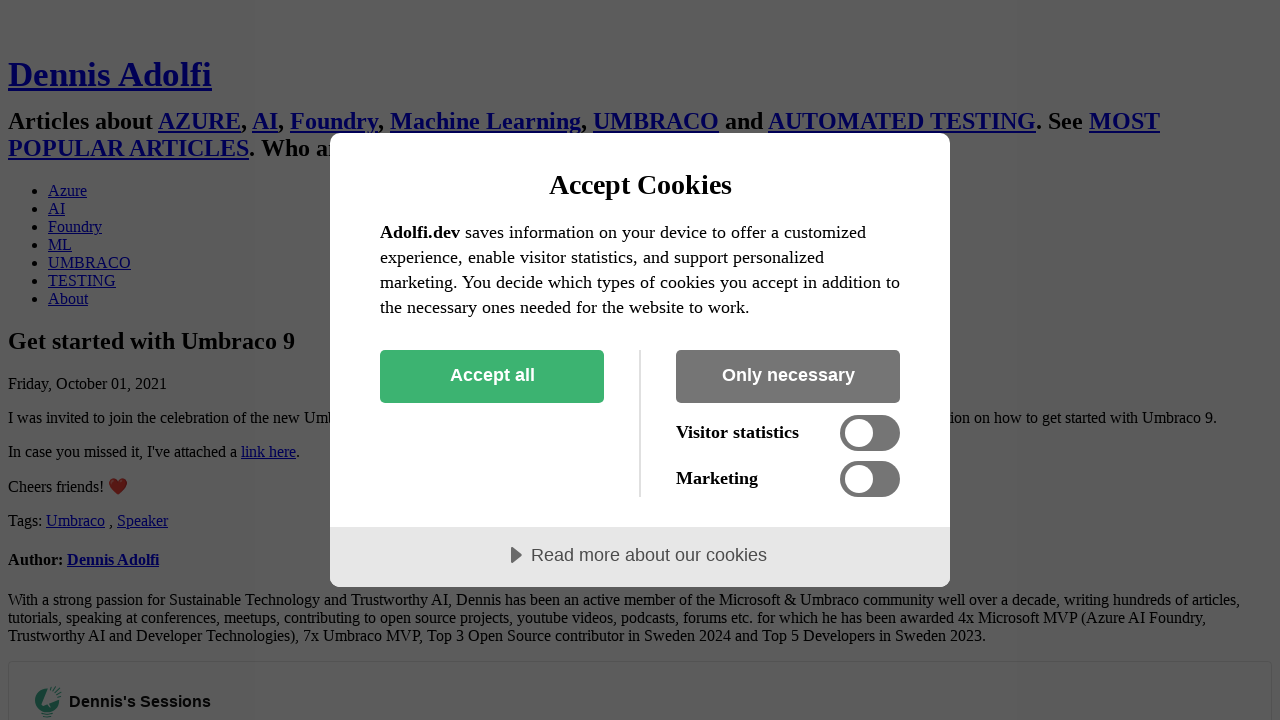

Located tags element on the page
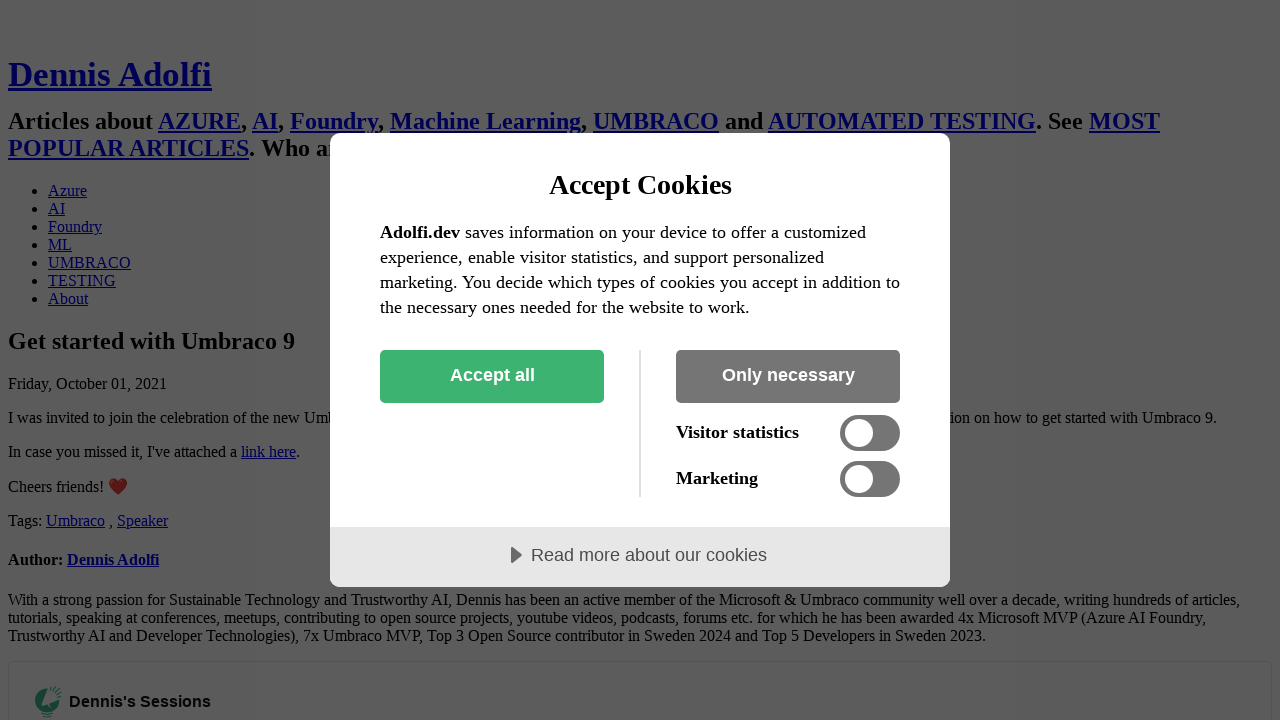

Tags element became visible
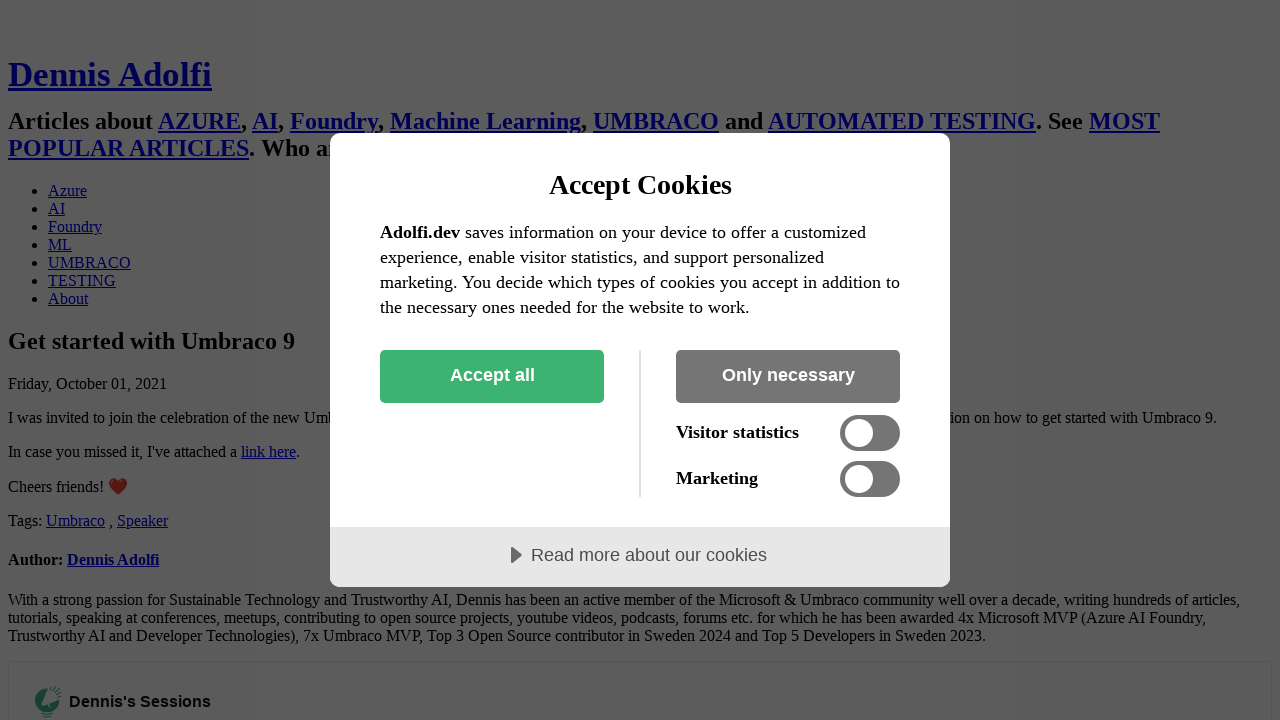

Retrieved text content from tags element
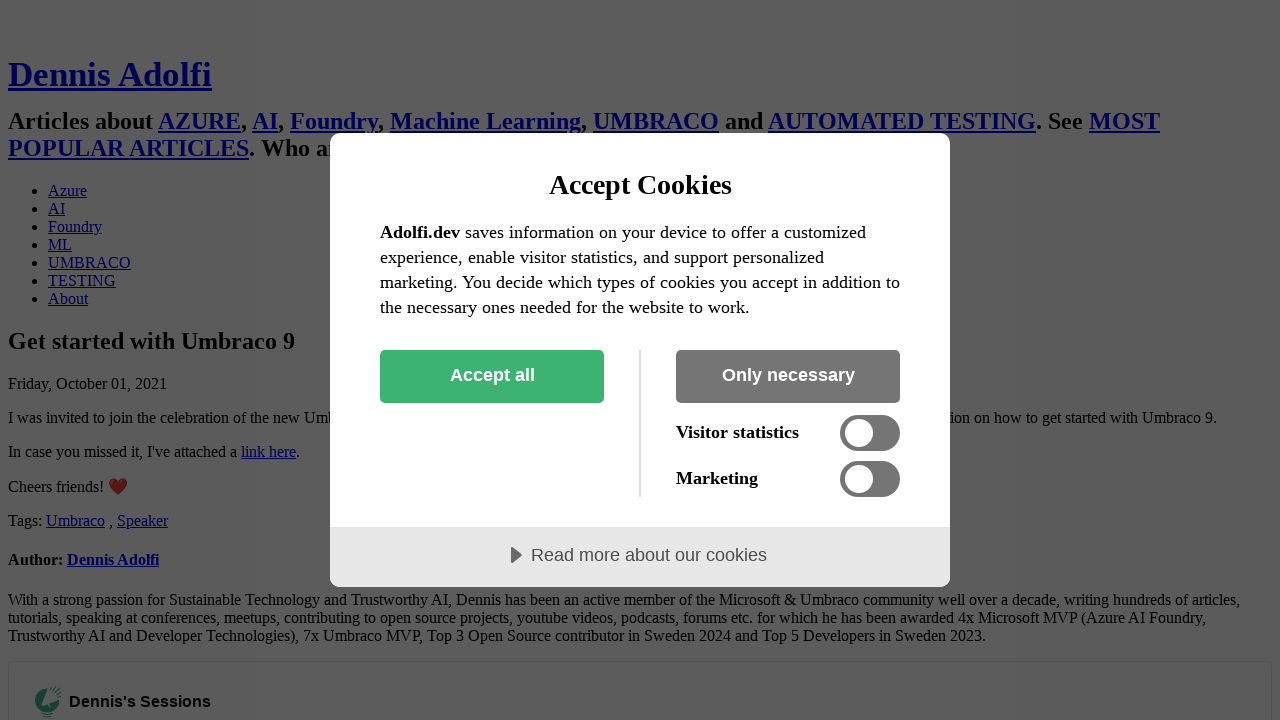

Verified 'UMBRACO' tag is present in tags section
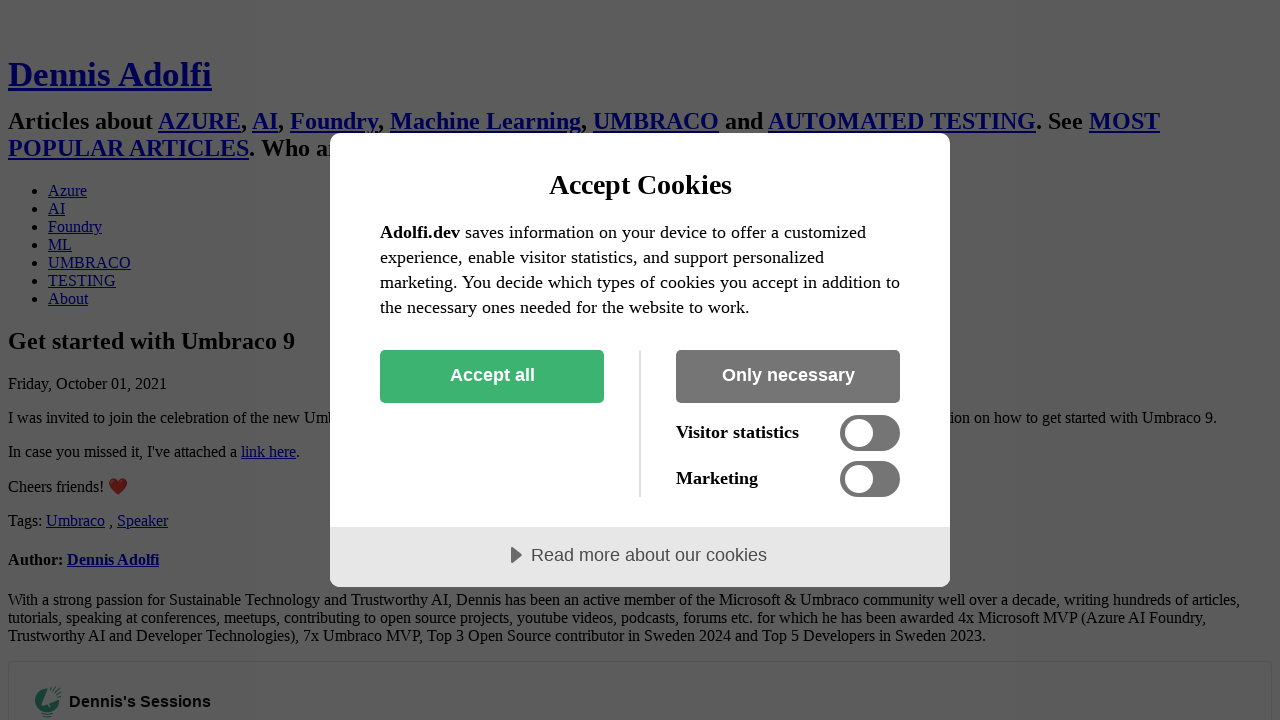

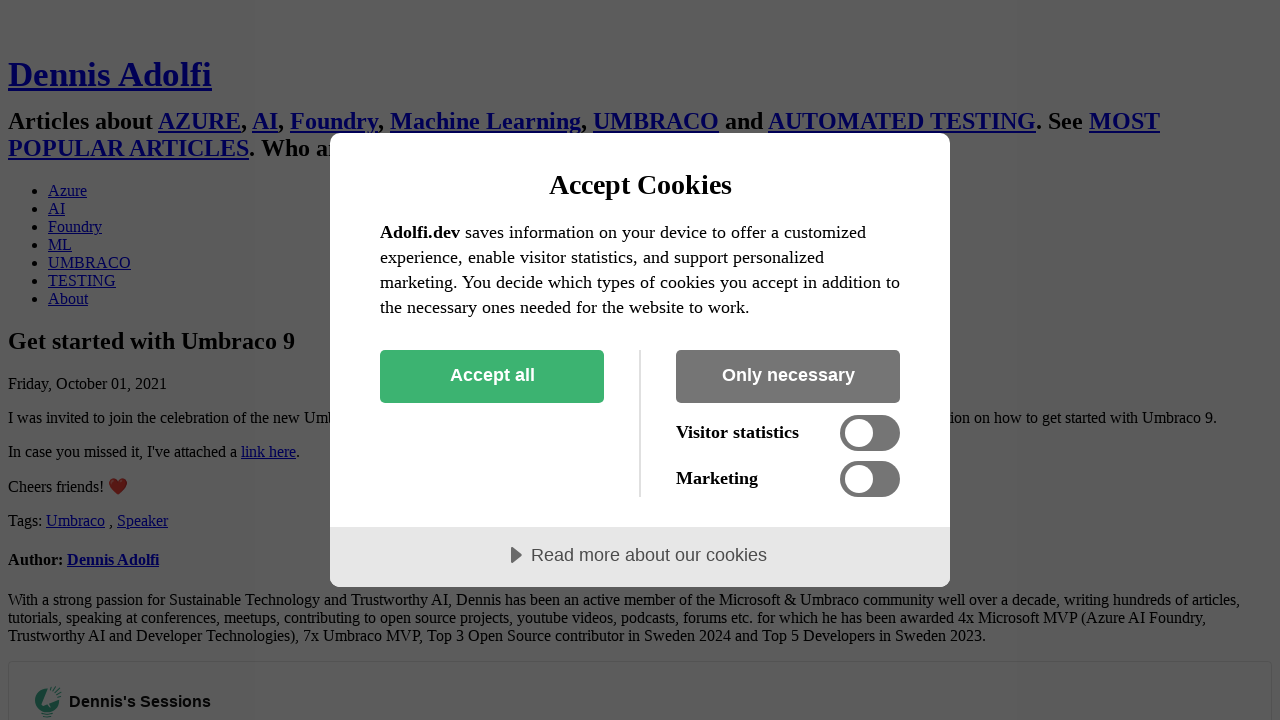